Tests adding a product to cart and viewing the cart to verify product price consistency between shop and cart

Starting URL: https://erikdark.github.io/QA_DIPLOM/

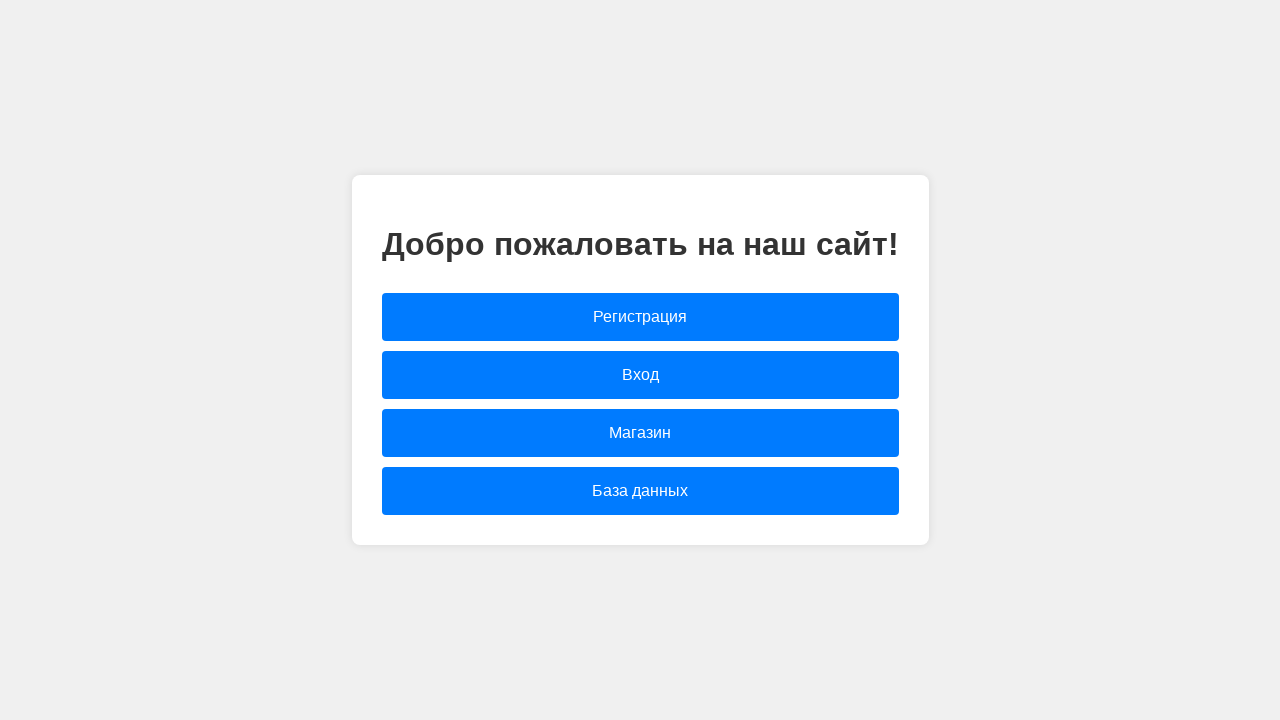

Clicked shop page link at (640, 433) on a[href*='shop.html']
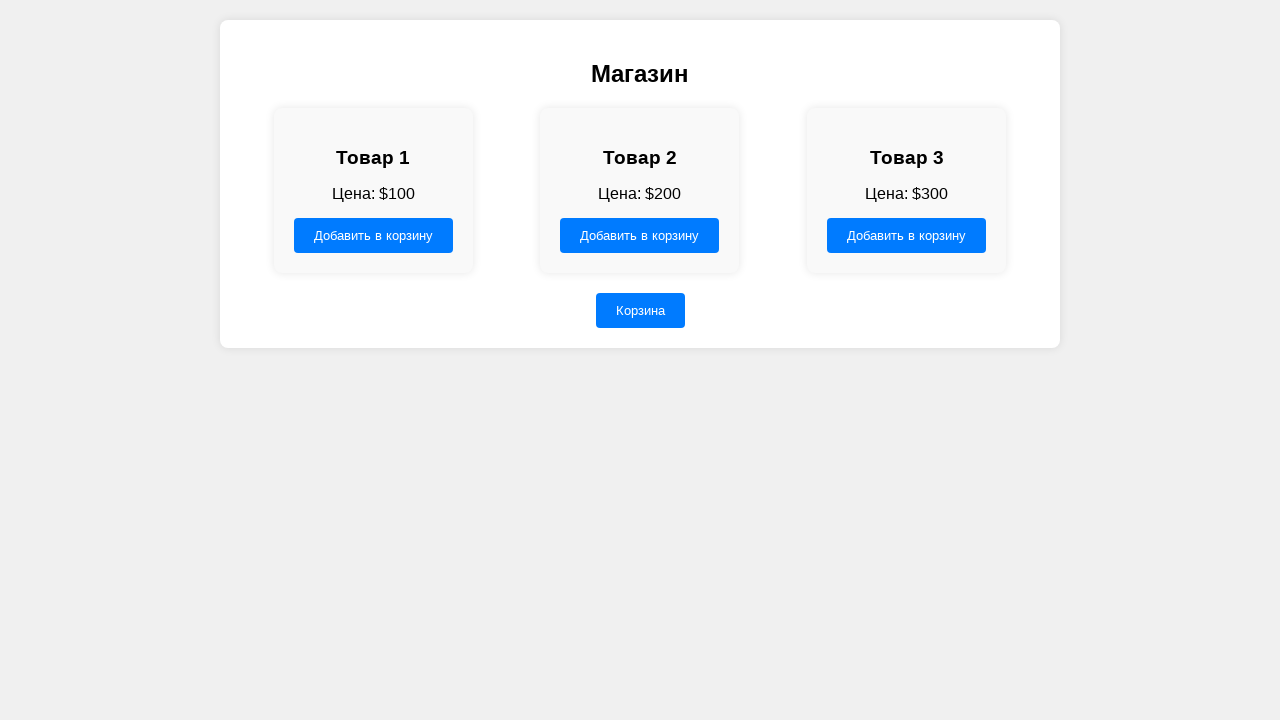

Dialog handler set up to automatically accept alerts
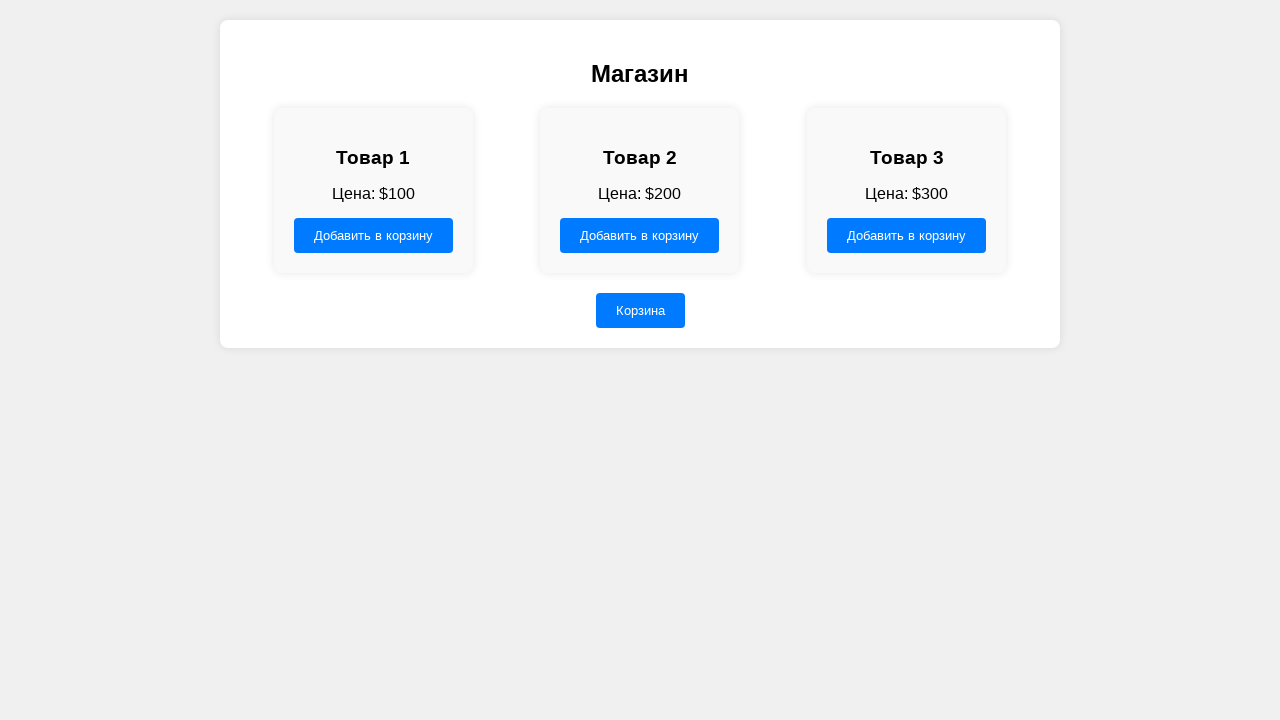

Clicked add to cart button for first product at (373, 235) on .products .product:nth-child(1) button.add-to-cart
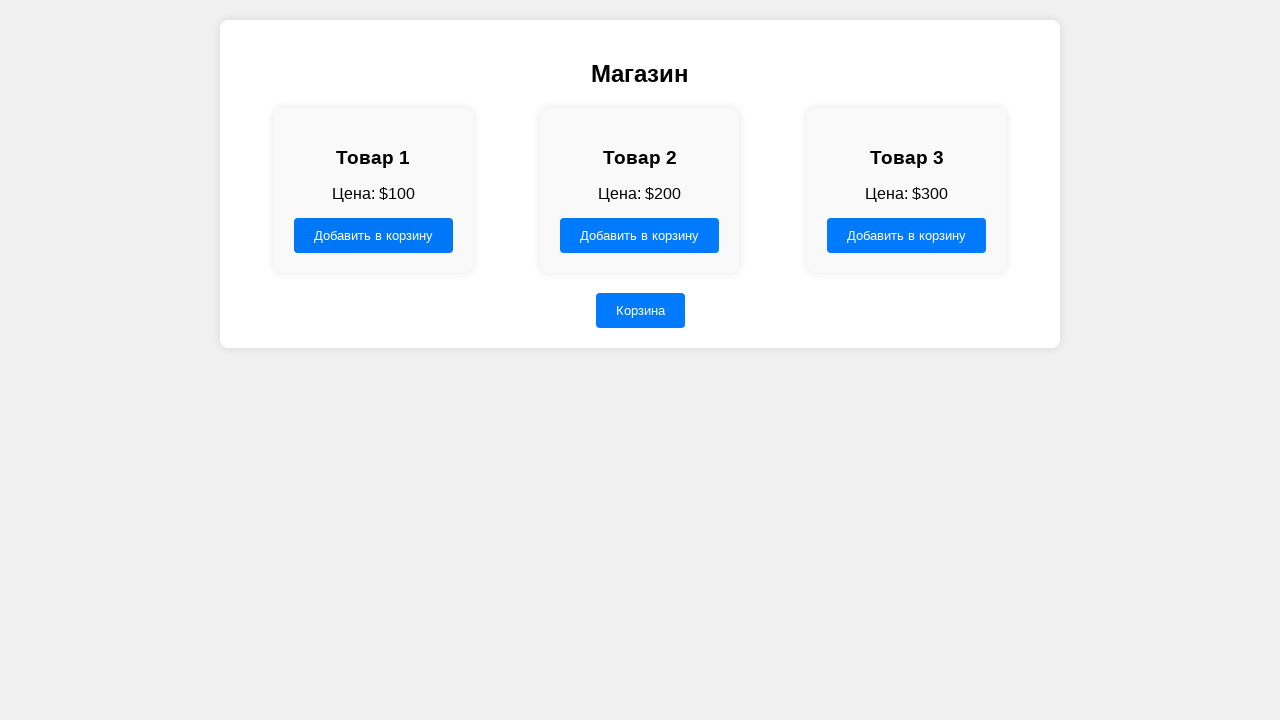

Waited 500ms for add to cart action to complete
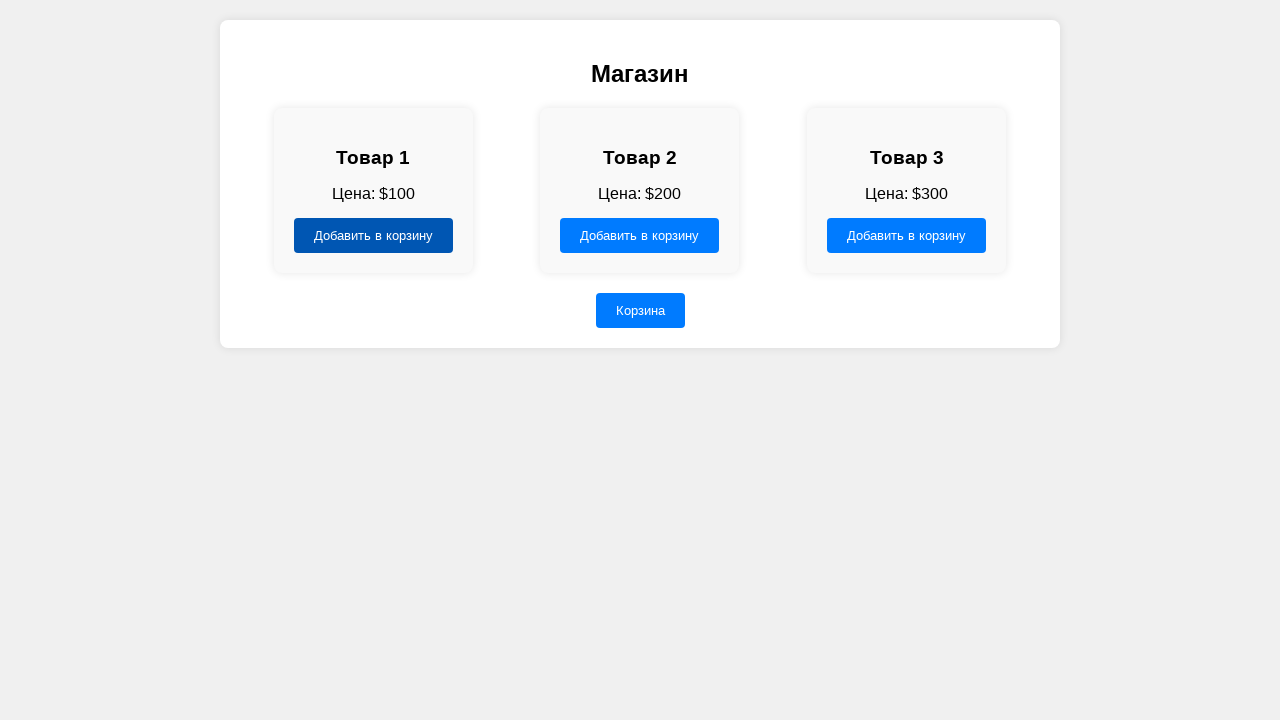

Clicked cart button to view cart at (640, 310) on #cartButton
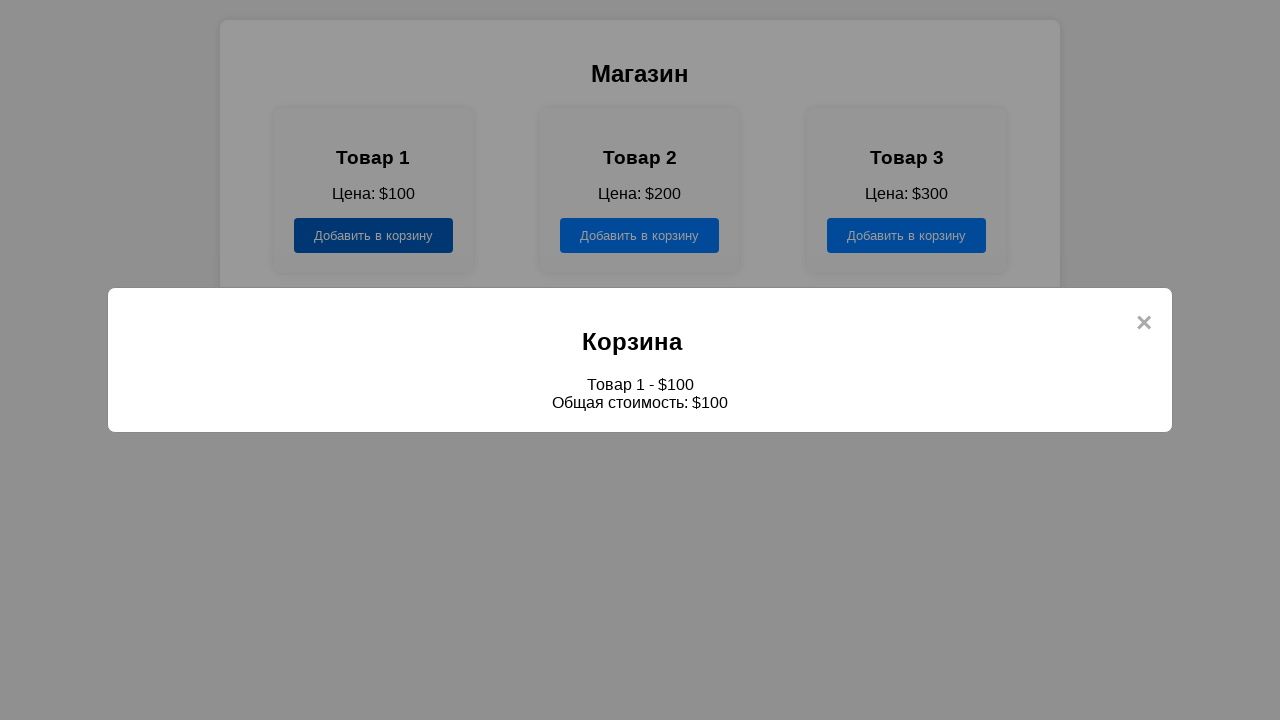

Cart items loaded and visible
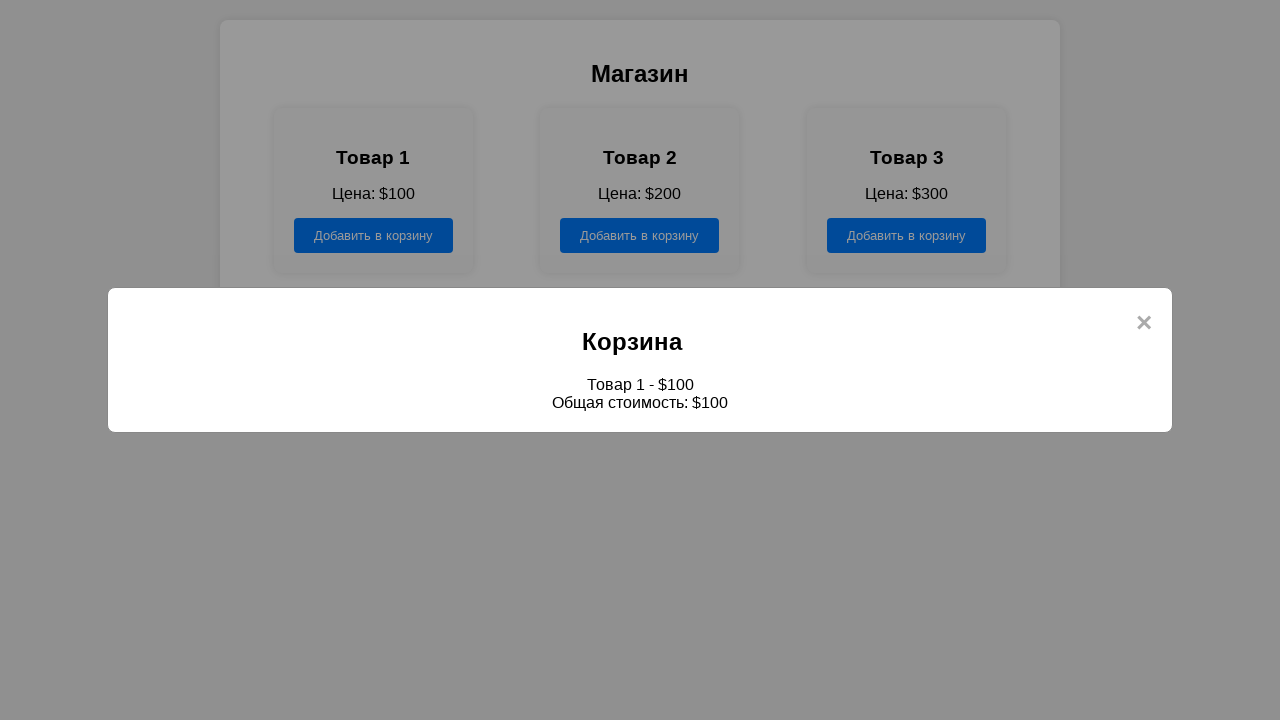

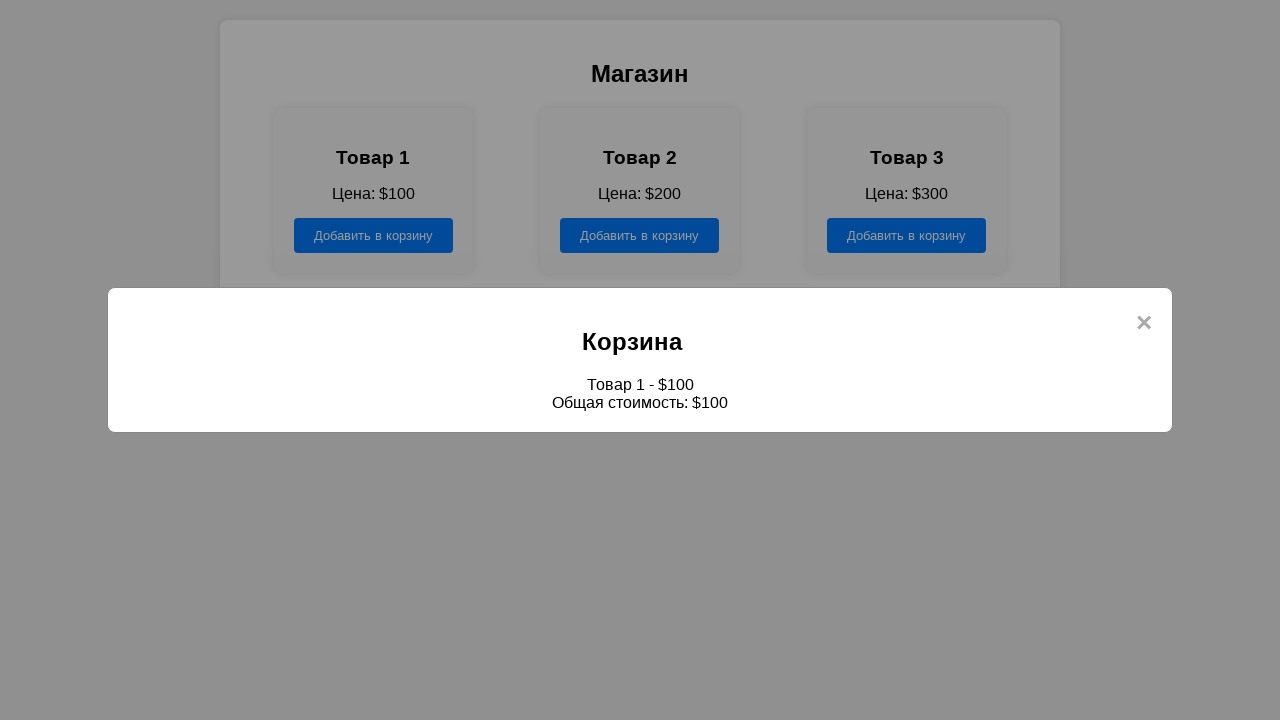